Tests JavaScript alert dialog interactions by triggering and handling alert, confirmation, and prompt dialogs on a demo page

Starting URL: https://www.hyrtutorials.com/p/alertsdemo.html

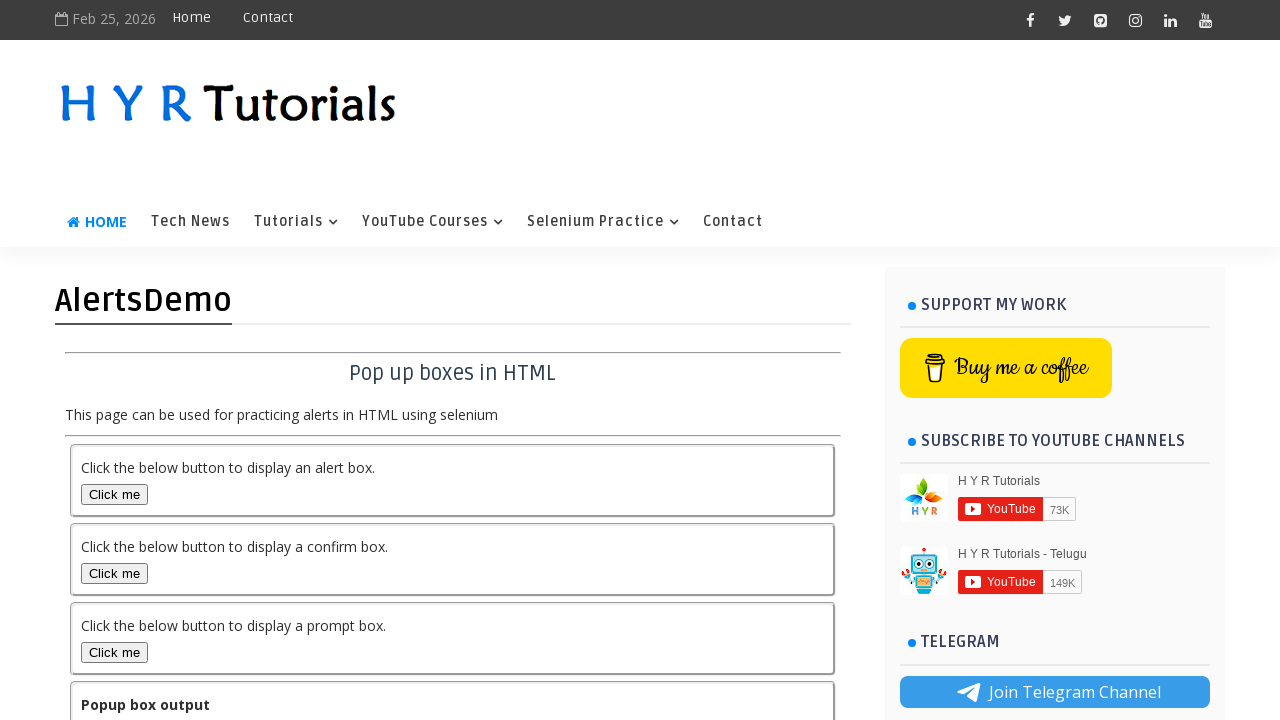

Clicked alert box button to trigger alert dialog at (114, 494) on #alertBox
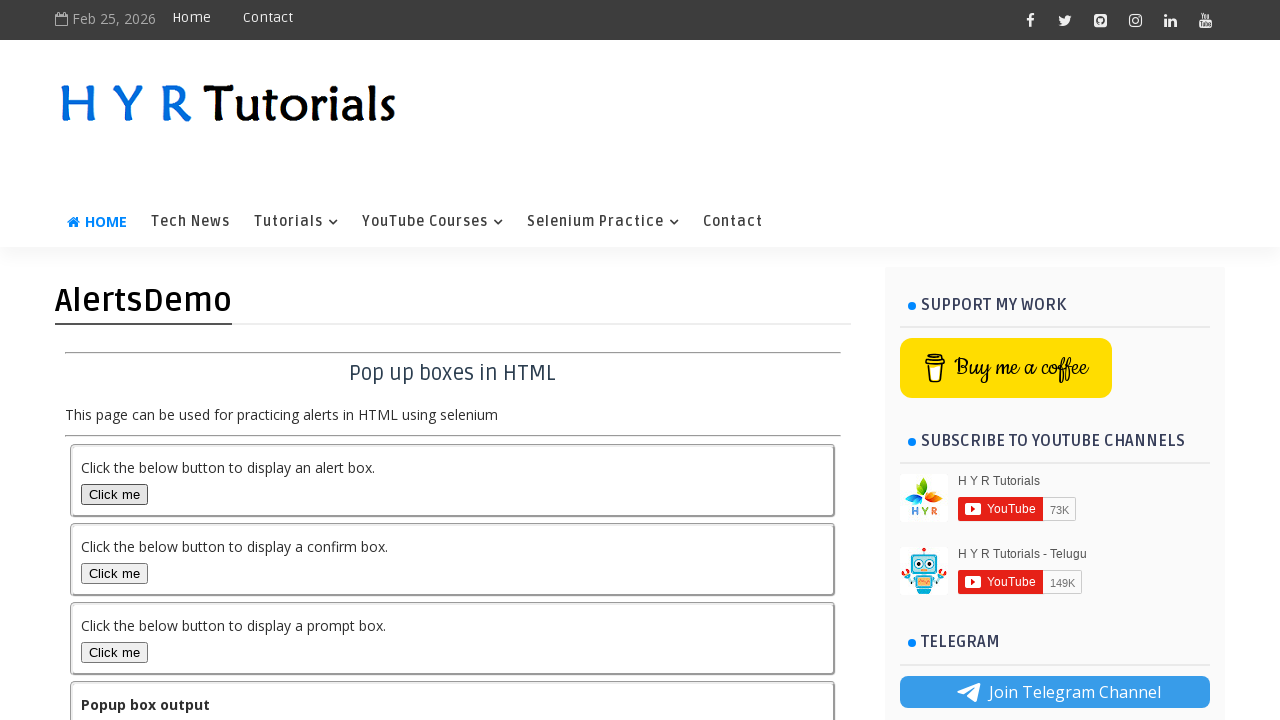

Set up dialog handler to accept alerts
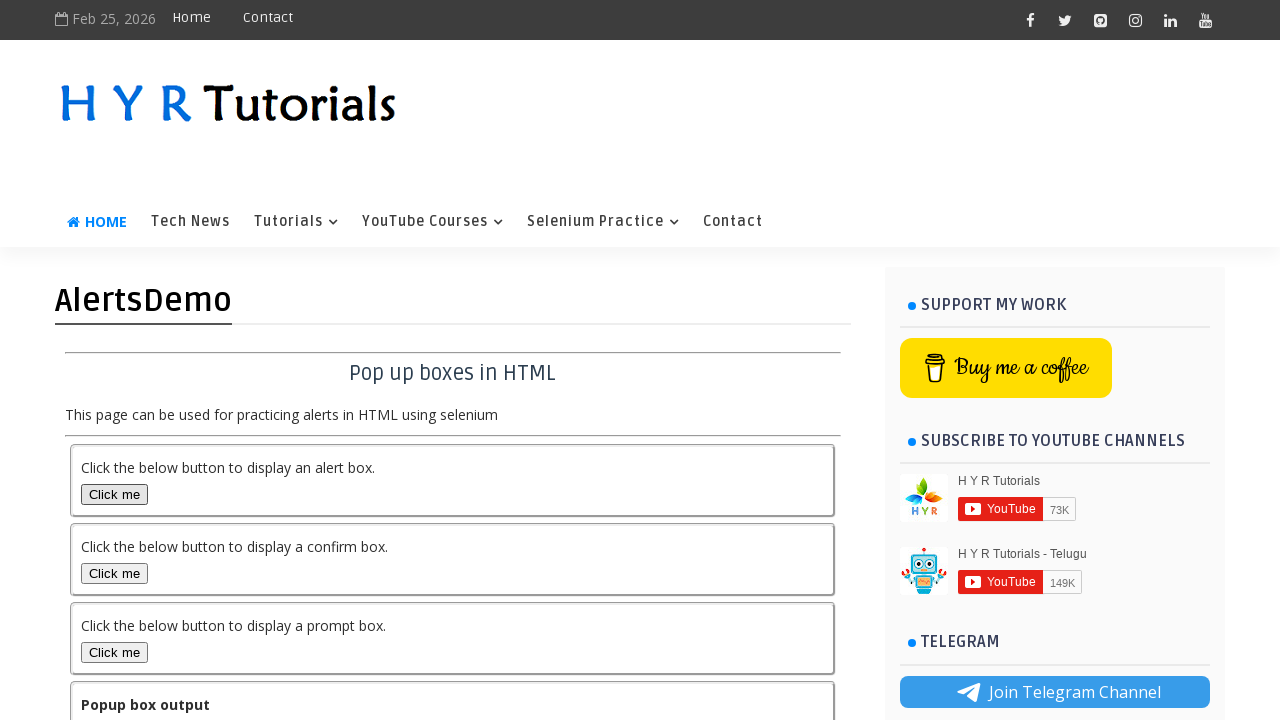

Alert output element loaded and verified
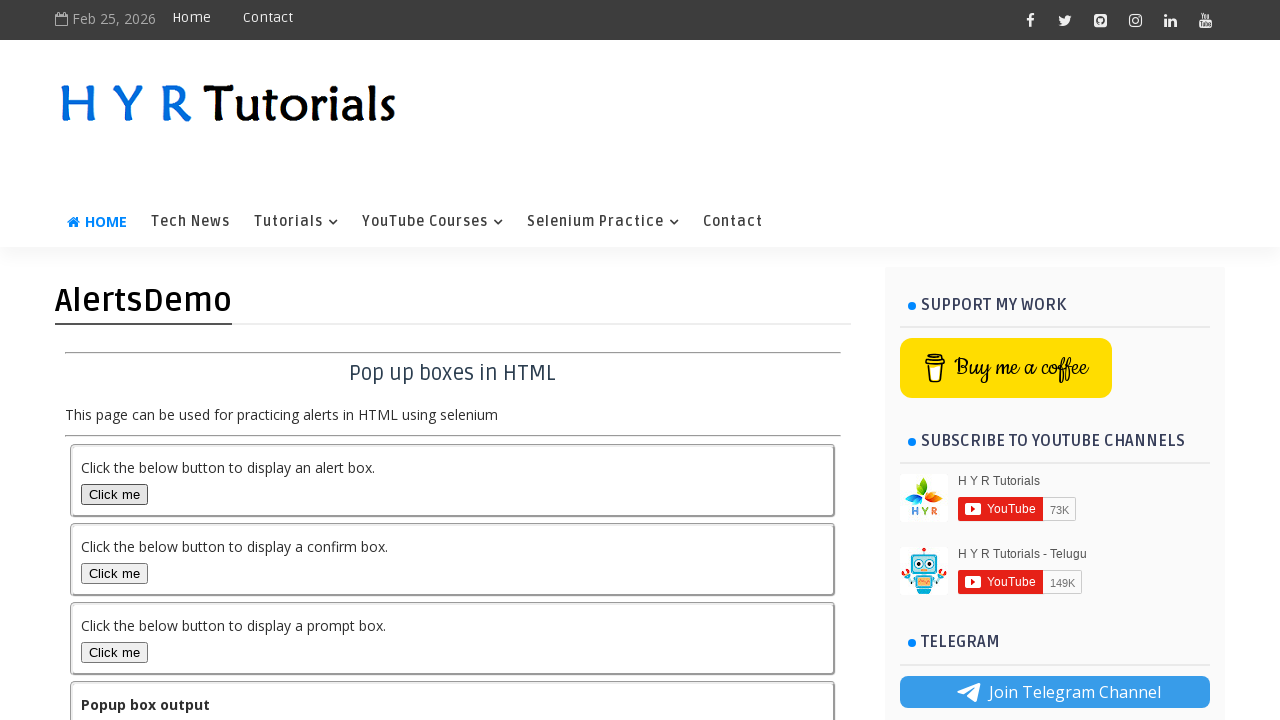

Clicked confirm box button to trigger confirmation dialog at (114, 573) on #confirmBox
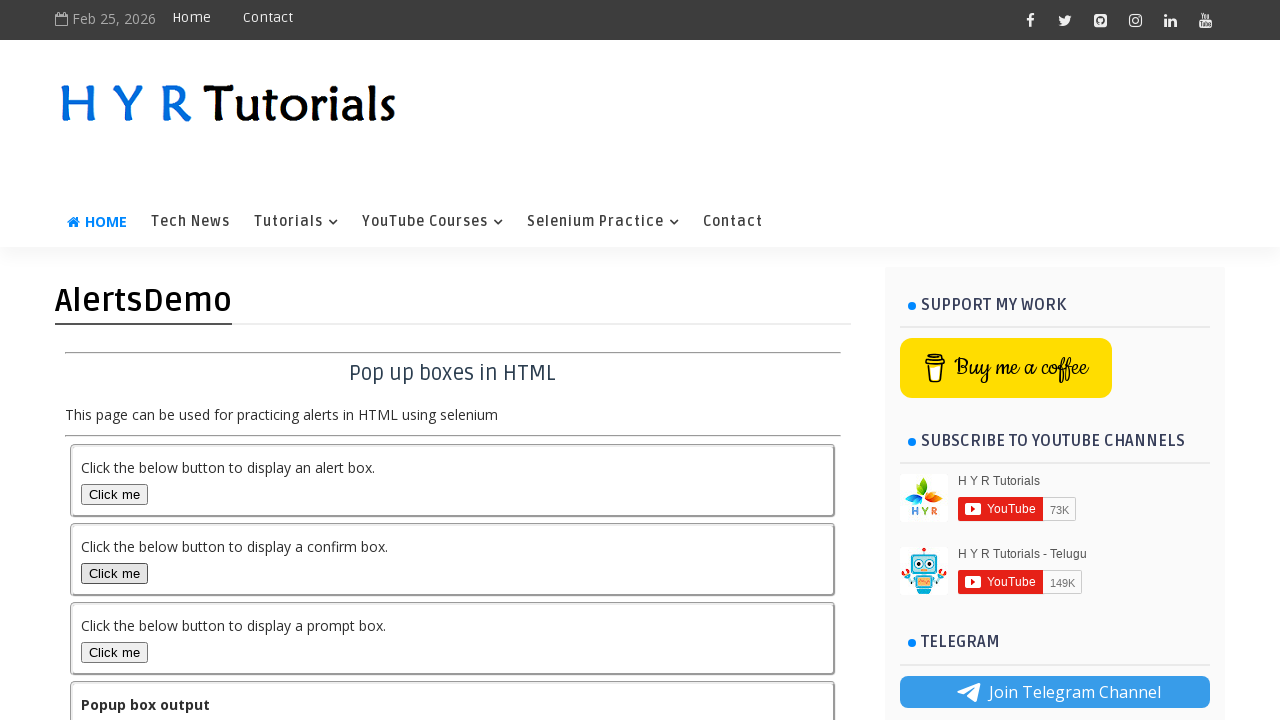

Confirmation output element loaded and verified
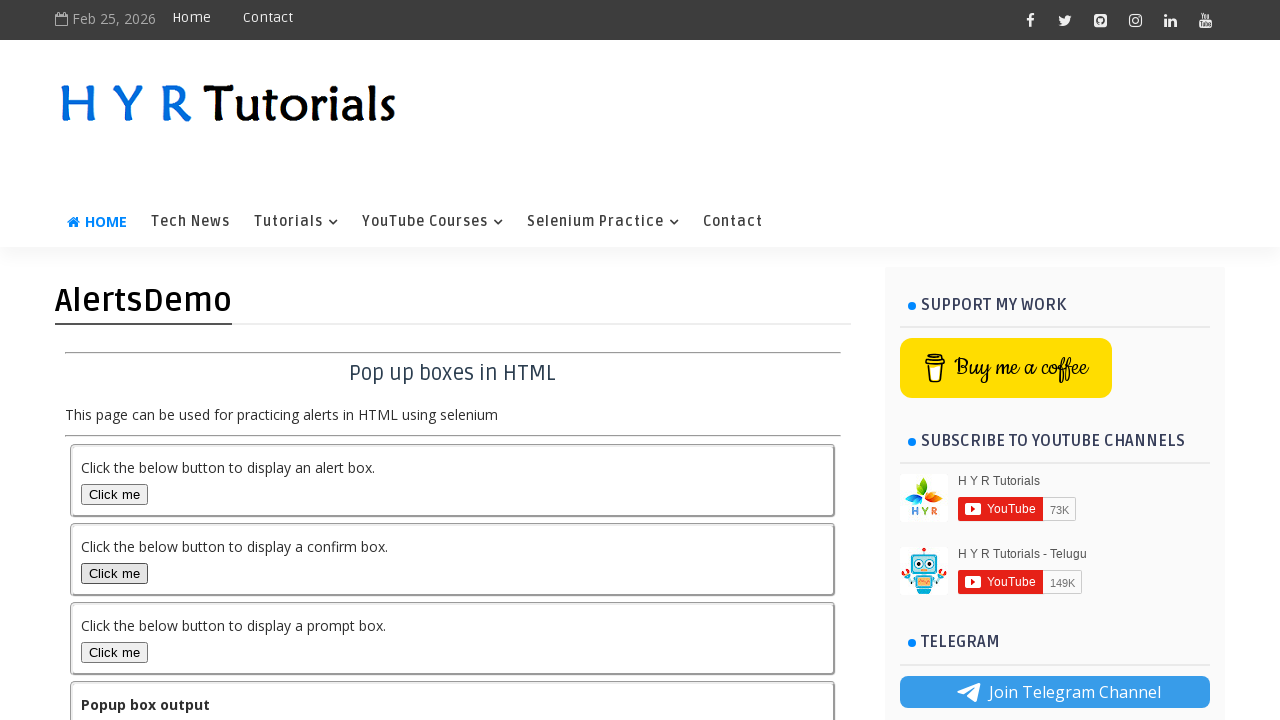

Set up one-time dialog handler for prompt with text 'Tayyab'
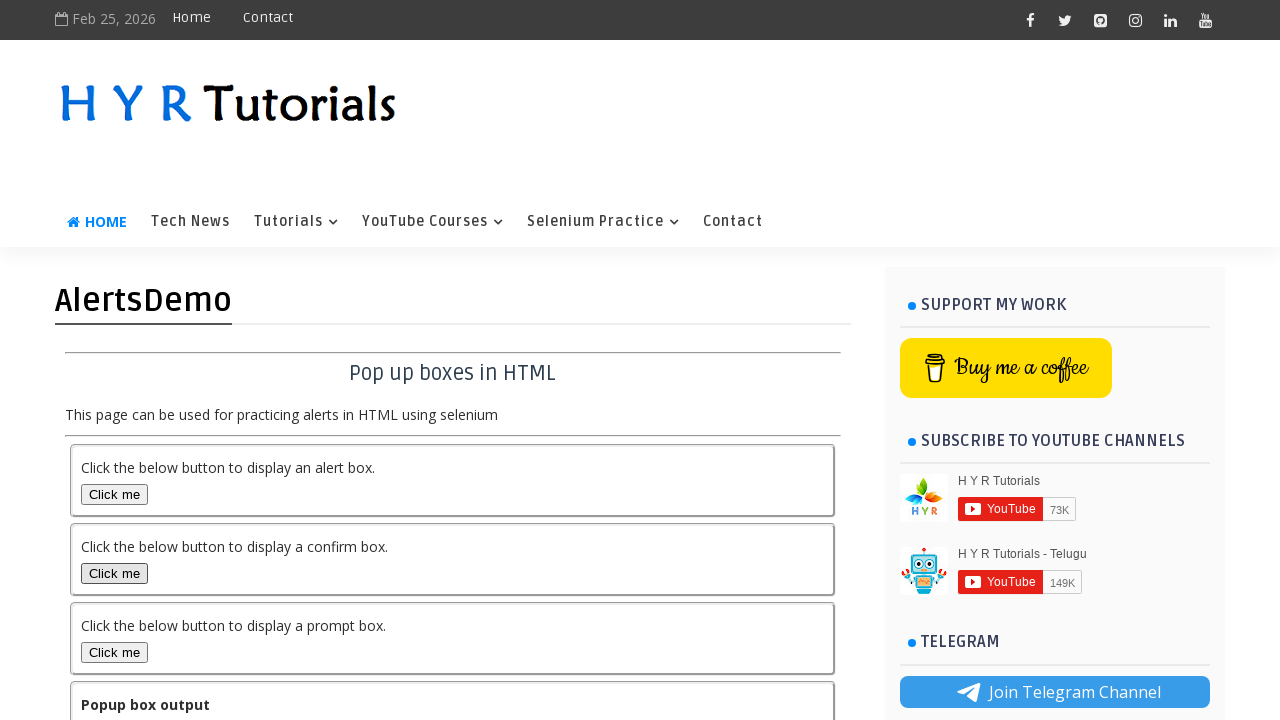

Clicked prompt box button to trigger prompt dialog at (114, 652) on #promptBox
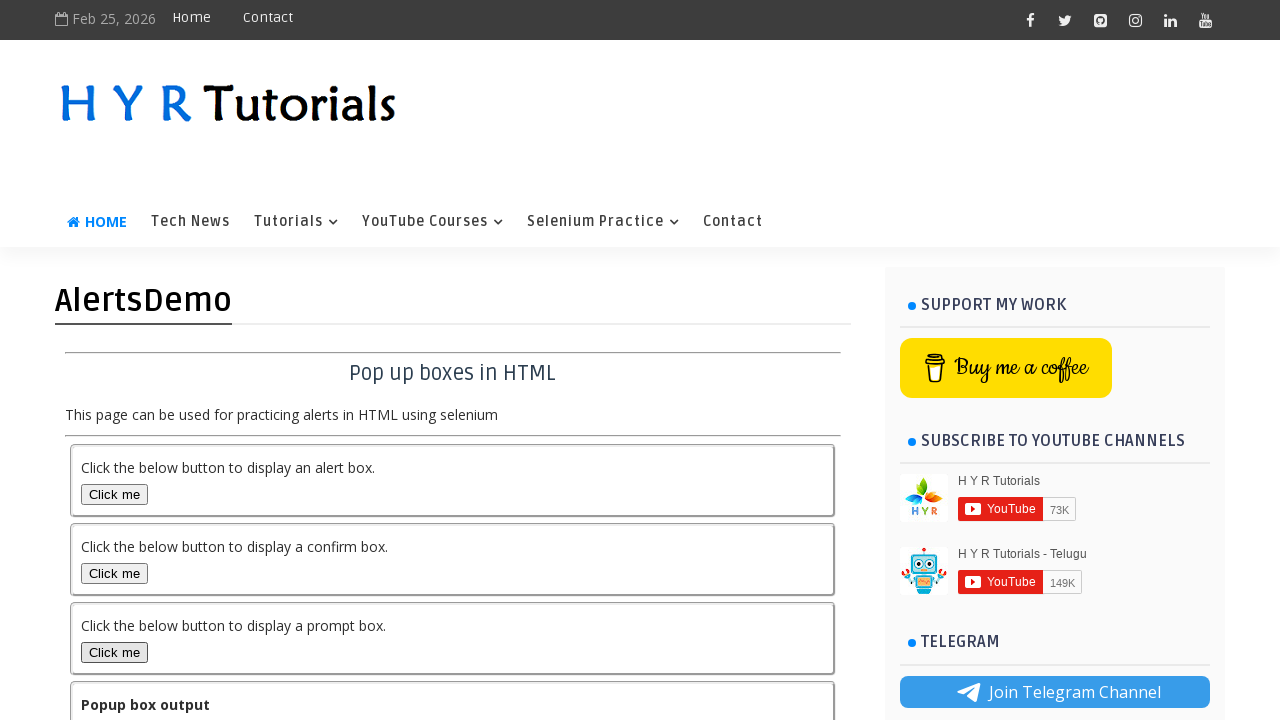

Prompt output element loaded and verified
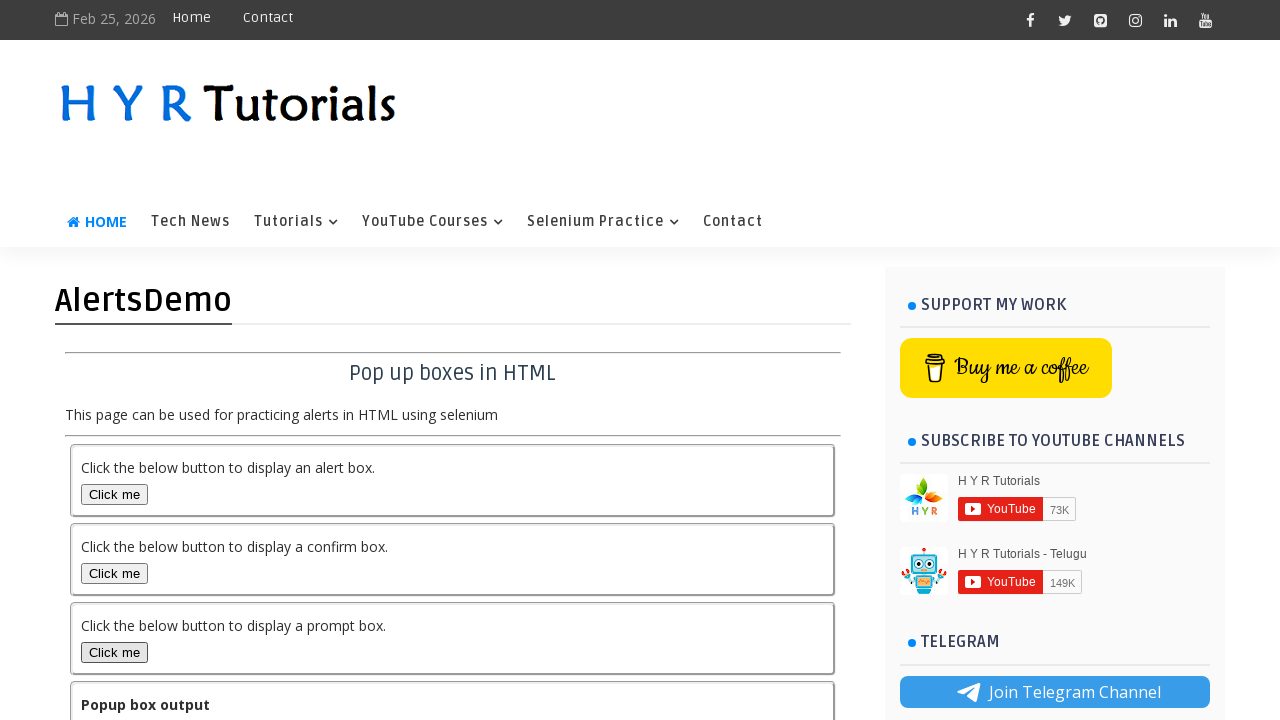

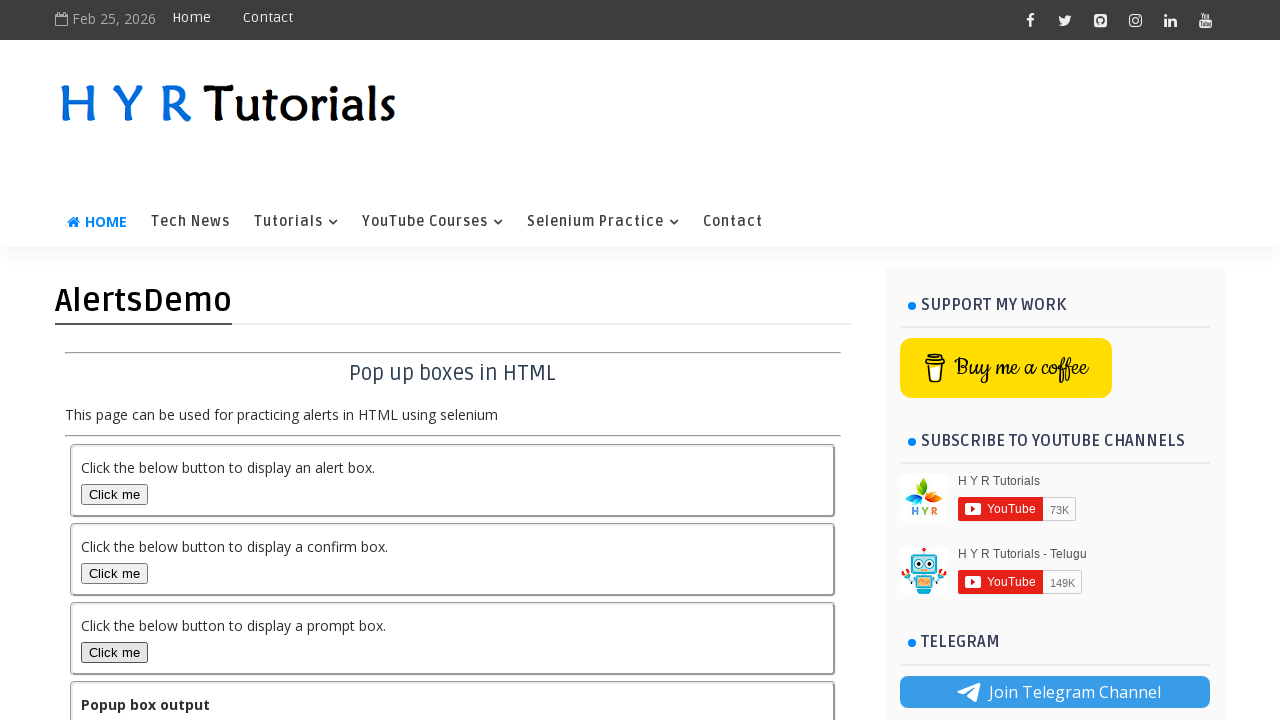